Tests clicking the login button and verifying the login page loads

Starting URL: https://anhtester.com

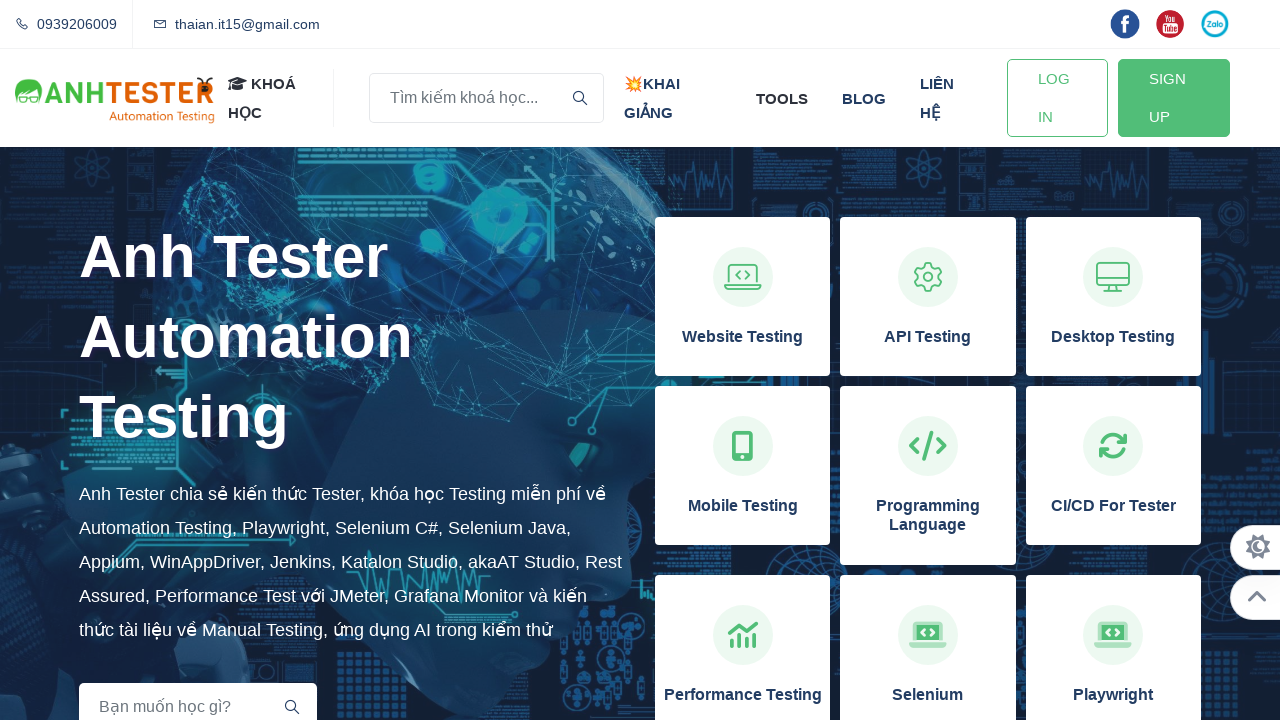

Navigated to https://anhtester.com
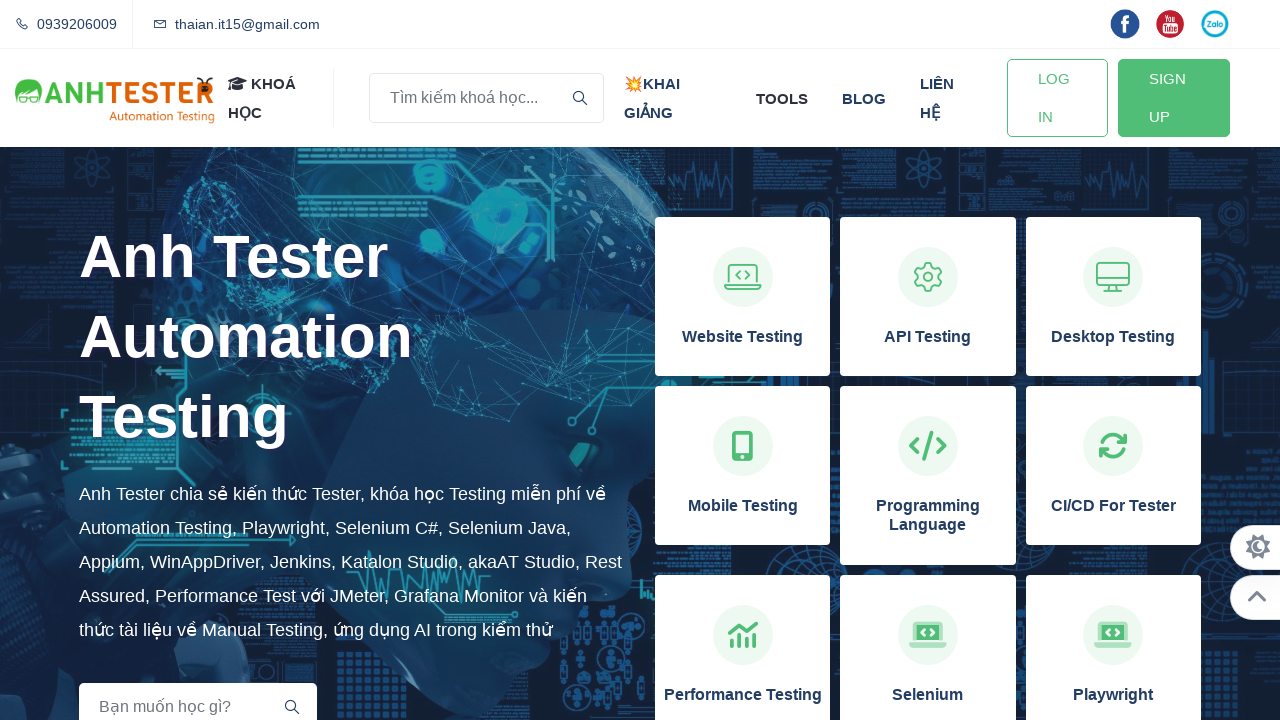

Clicked the login button at (1057, 98) on xpath=//a[@id='btn-login']
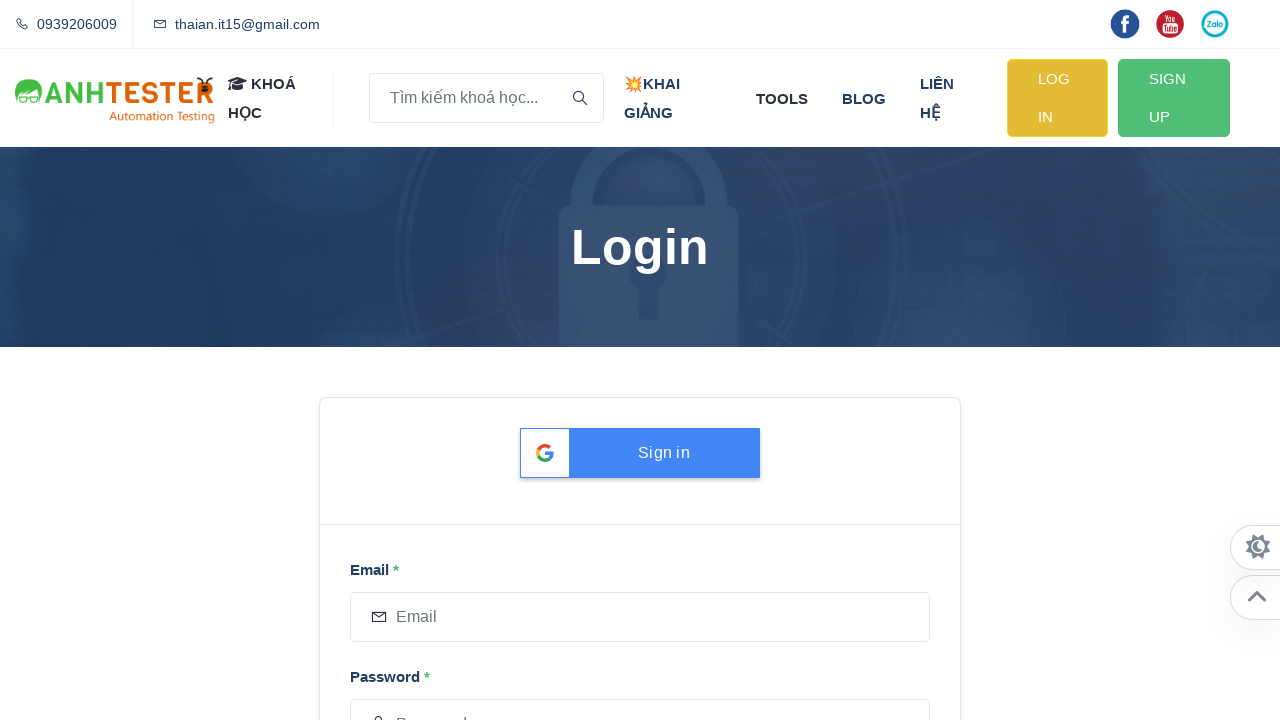

Login page loaded and section title is visible
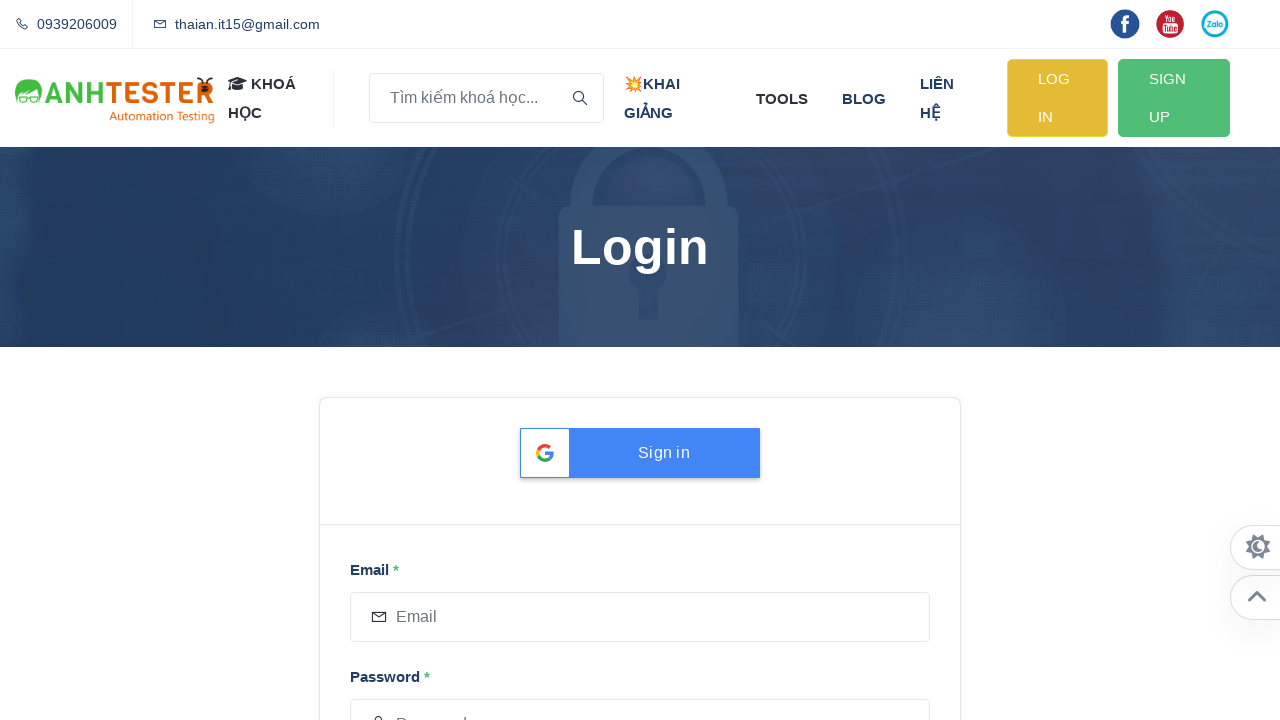

Retrieved section title text: 'Login'
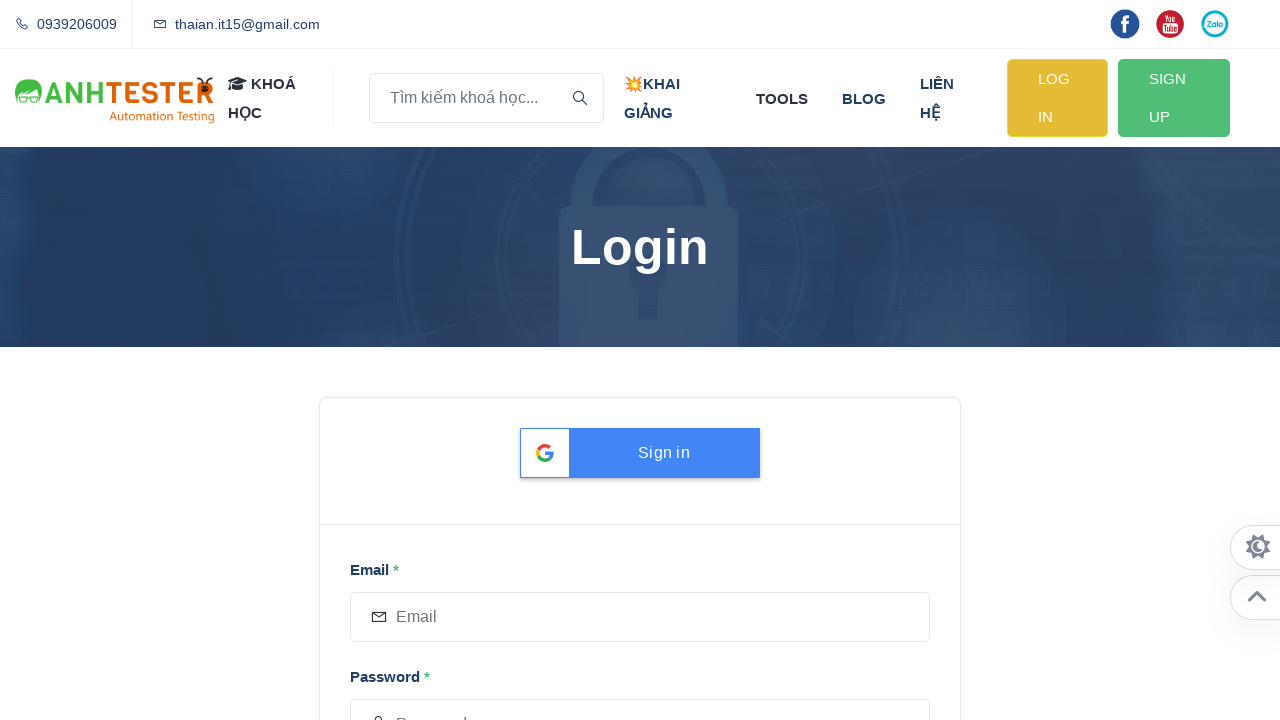

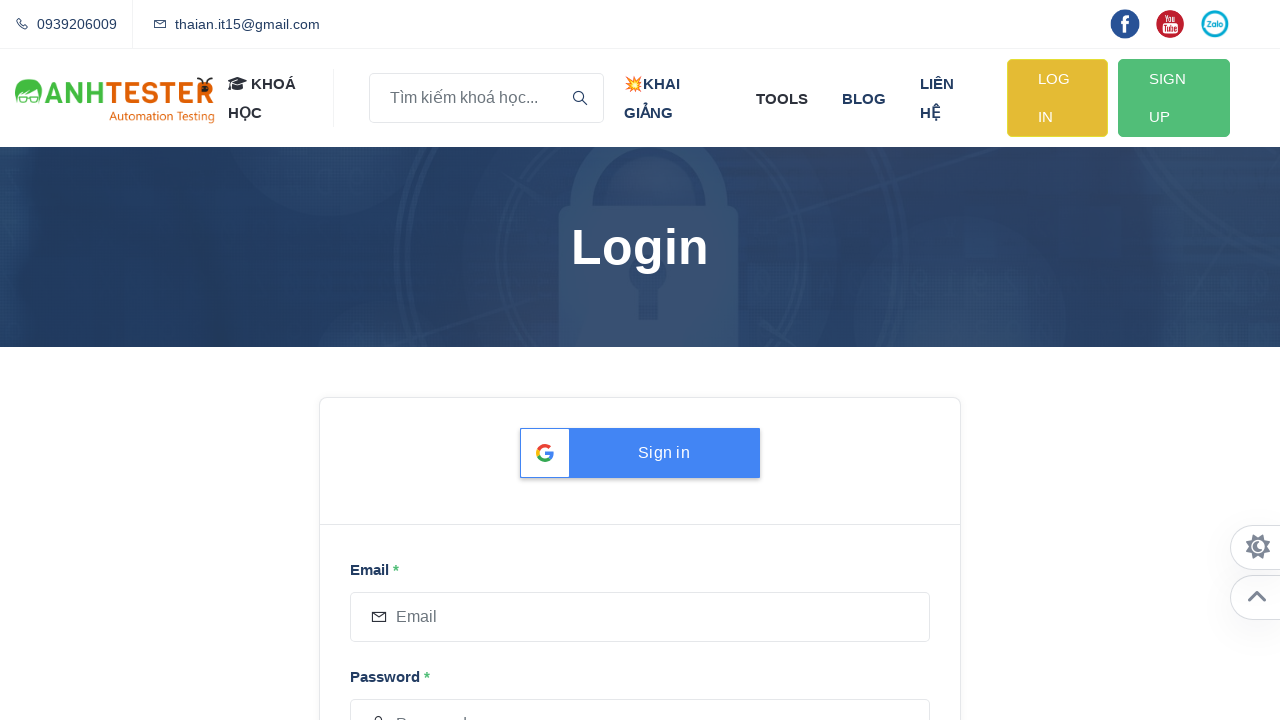